Navigates to the Rahul Shetty Academy Selenium Practice page - a simple navigation test with no additional actions

Starting URL: https://rahulshettyacademy.com/seleniumPractise/#/

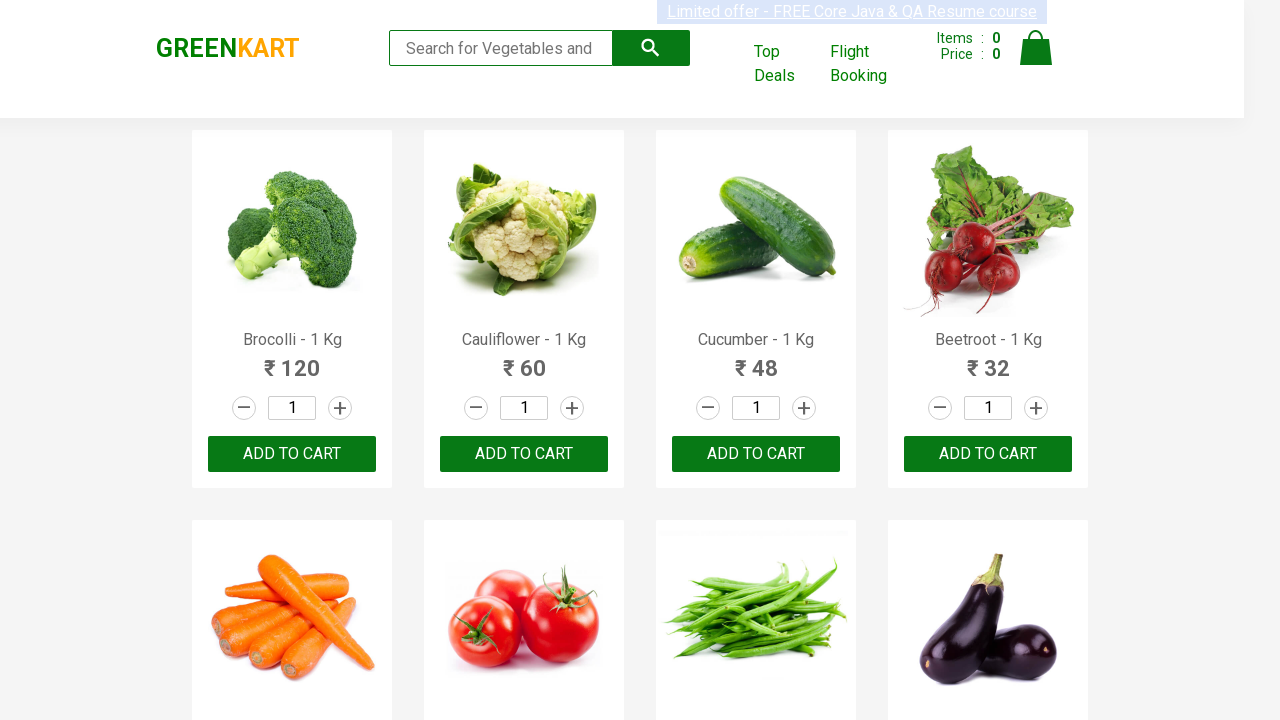

Rahul Shetty Academy Selenium Practice page loaded successfully
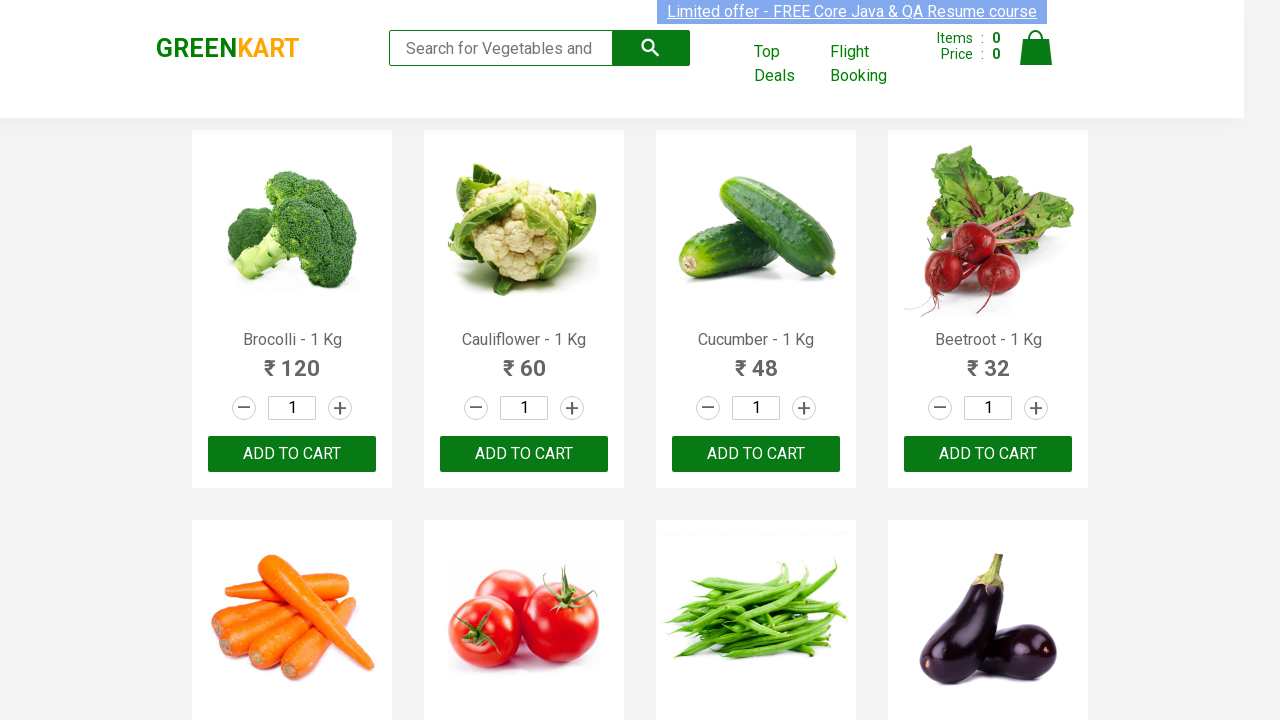

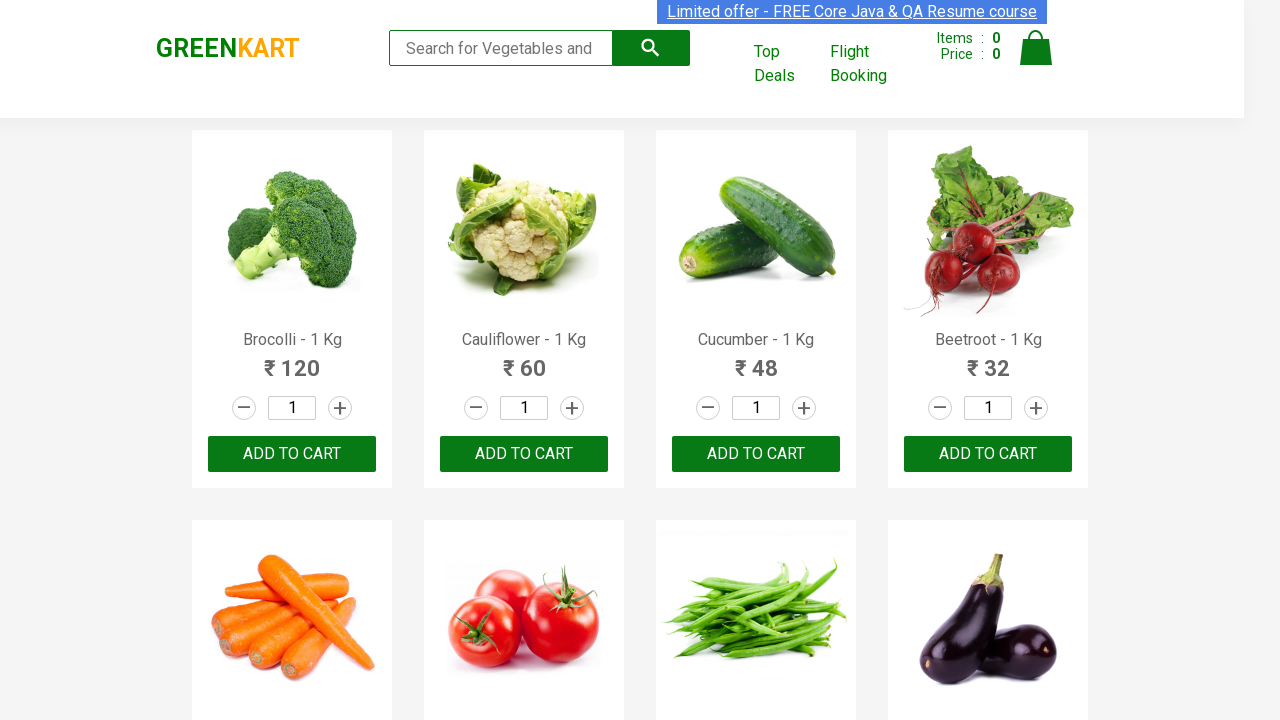